Tests user registration functionality with a valid random email and password on the My Account page

Starting URL: http://practice.automationtesting.in/

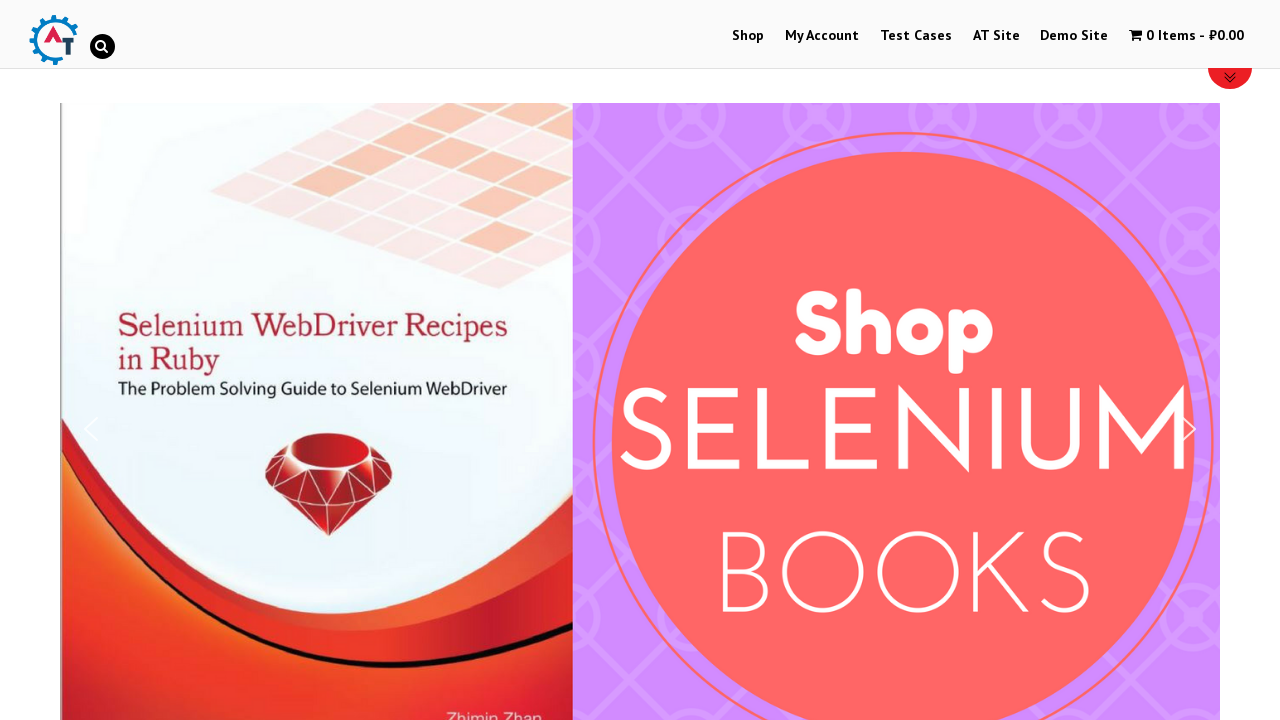

Clicked on My Account menu at (822, 36) on xpath=//*[@id='menu-item-50']/a
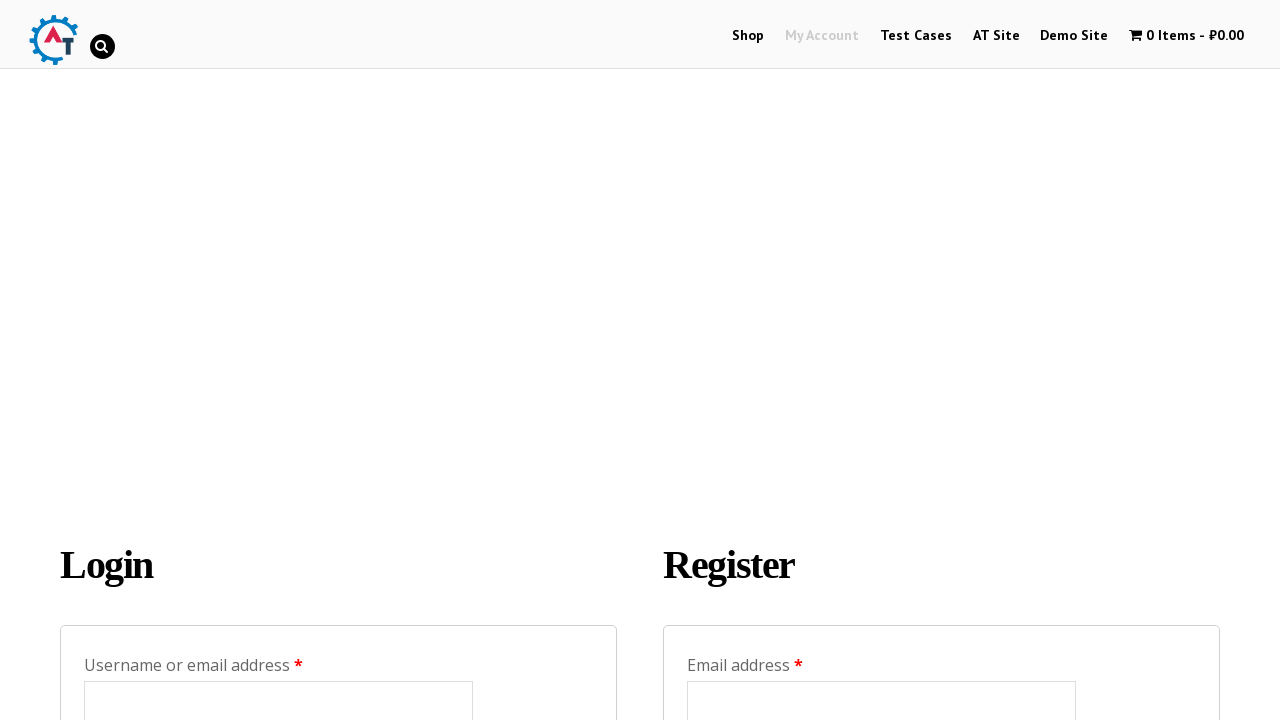

Filled registration email field with 'testuser847@gmail.com' on #reg_email
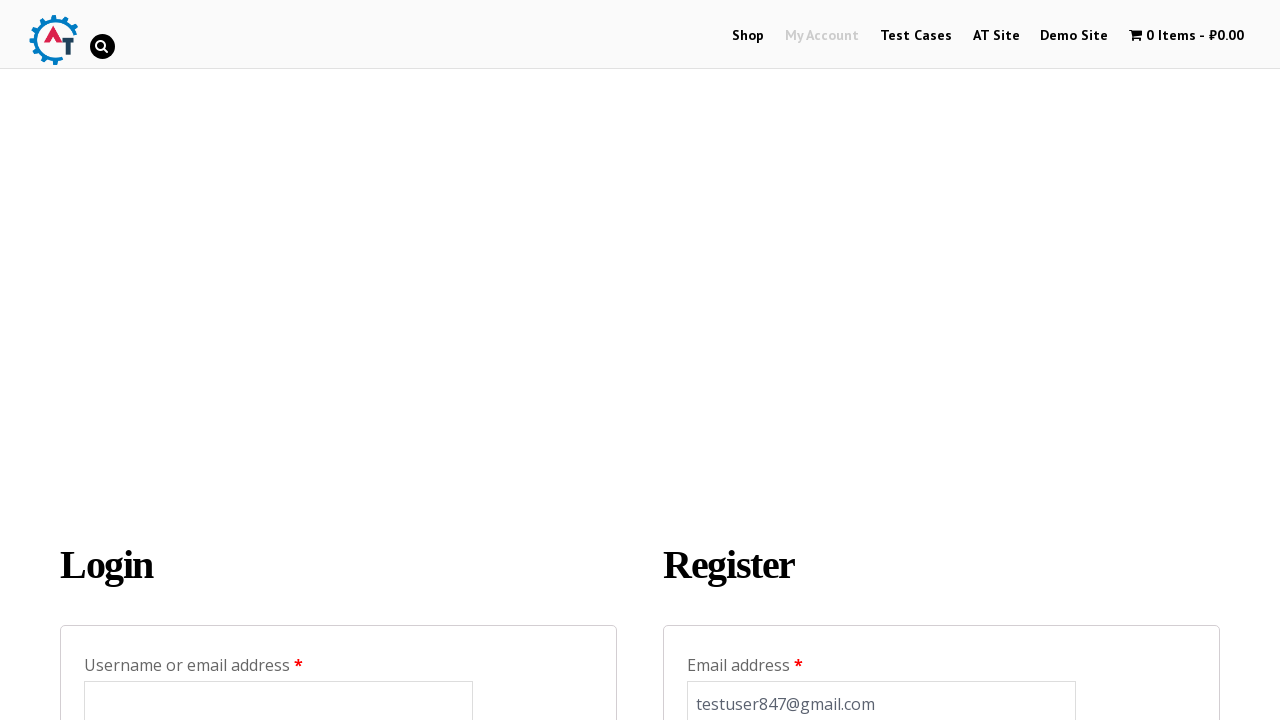

Filled registration password field with secure password on #reg_password
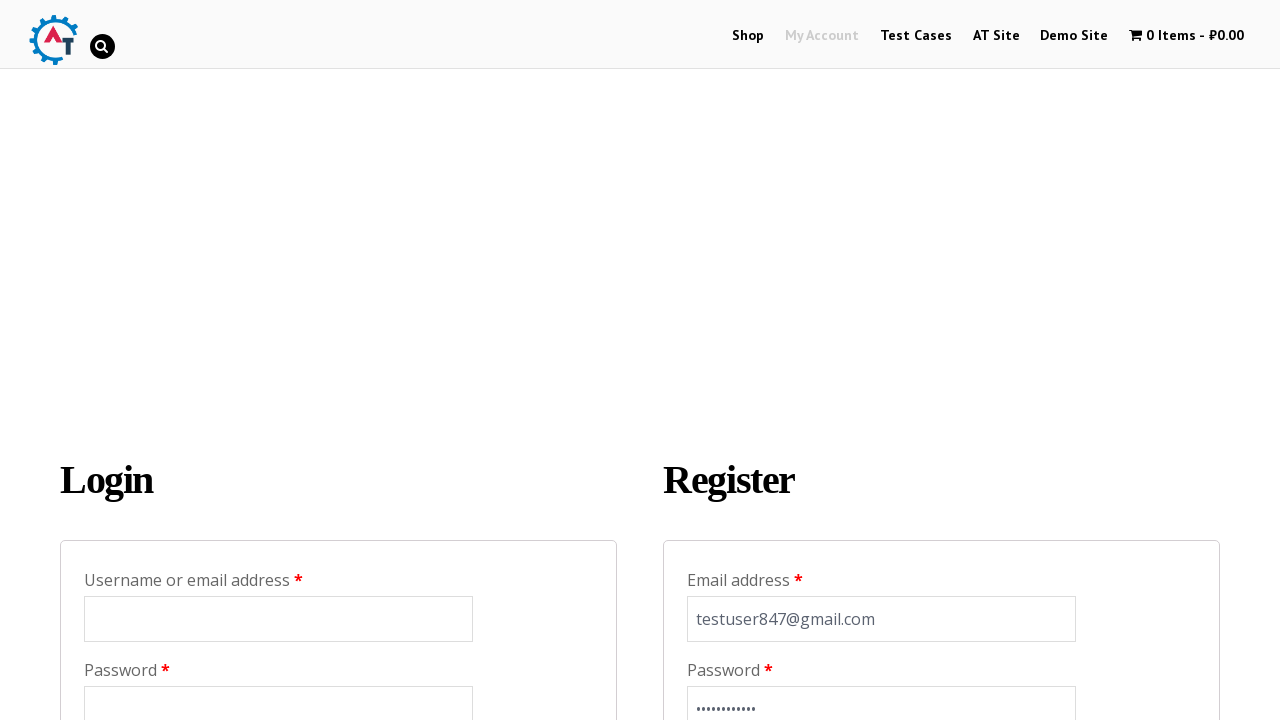

Clicked register button to complete user registration at (744, 360) on input[name='register']
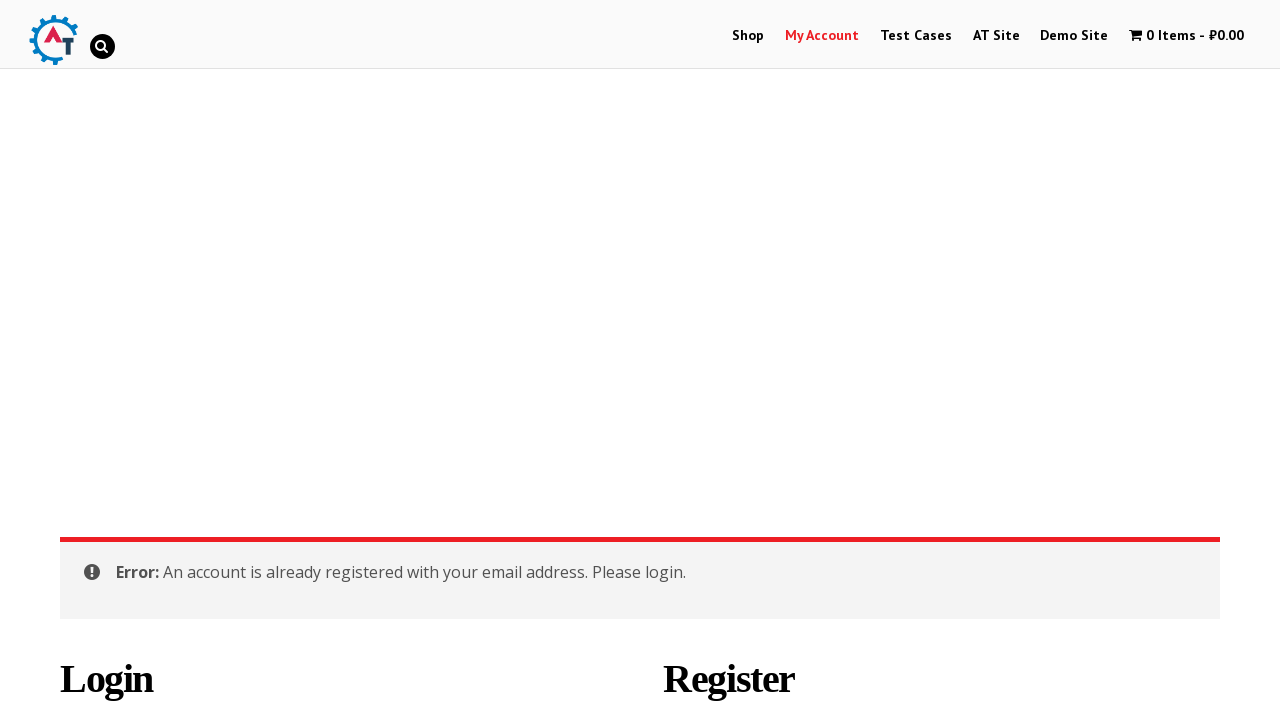

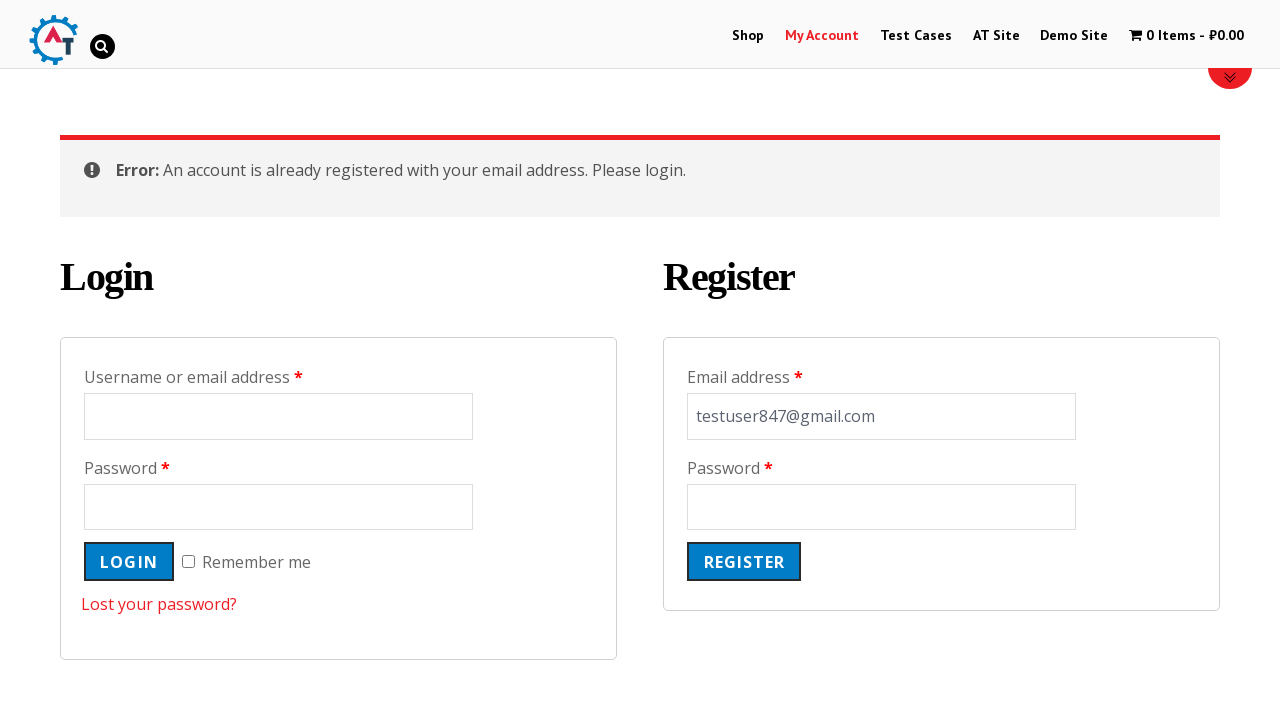